Tests dropdown functionality by locating a dropdown element by name and retrieving its selected options on a Selenium test page.

Starting URL: https://selenium08.blogspot.com/2019/11/dropdown.html

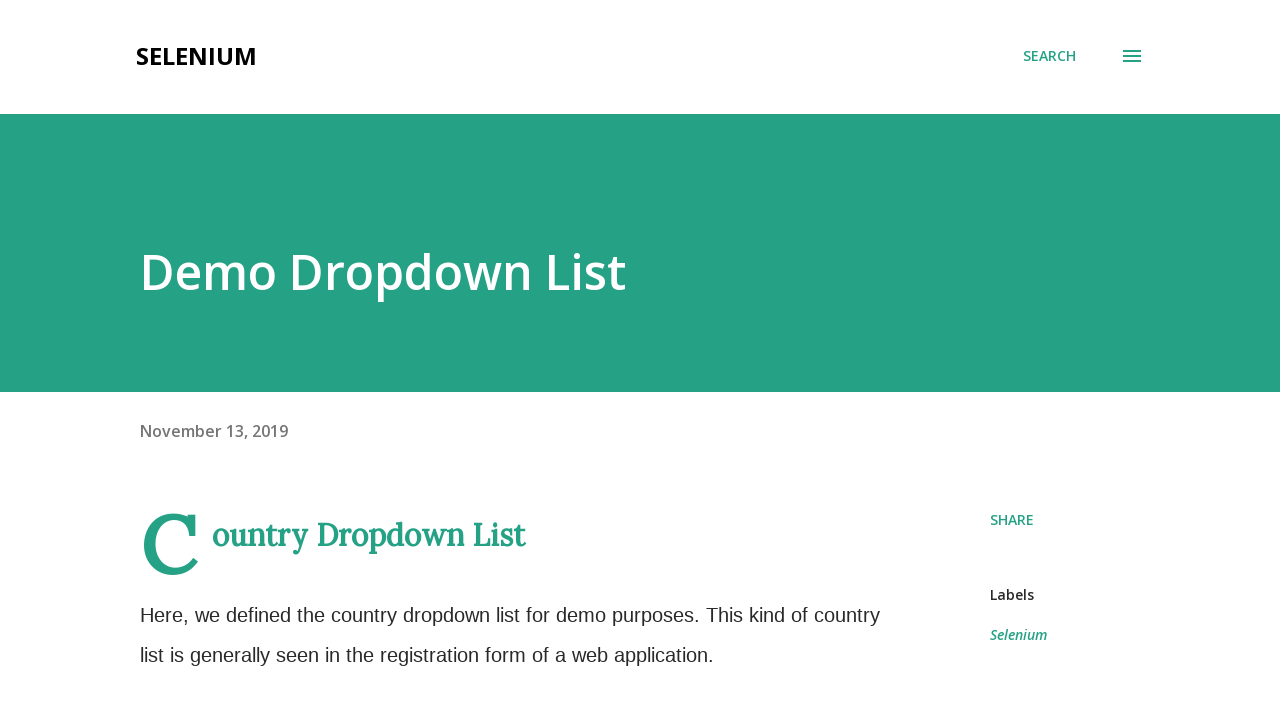

Dropdown element with name 'country' loaded and ready
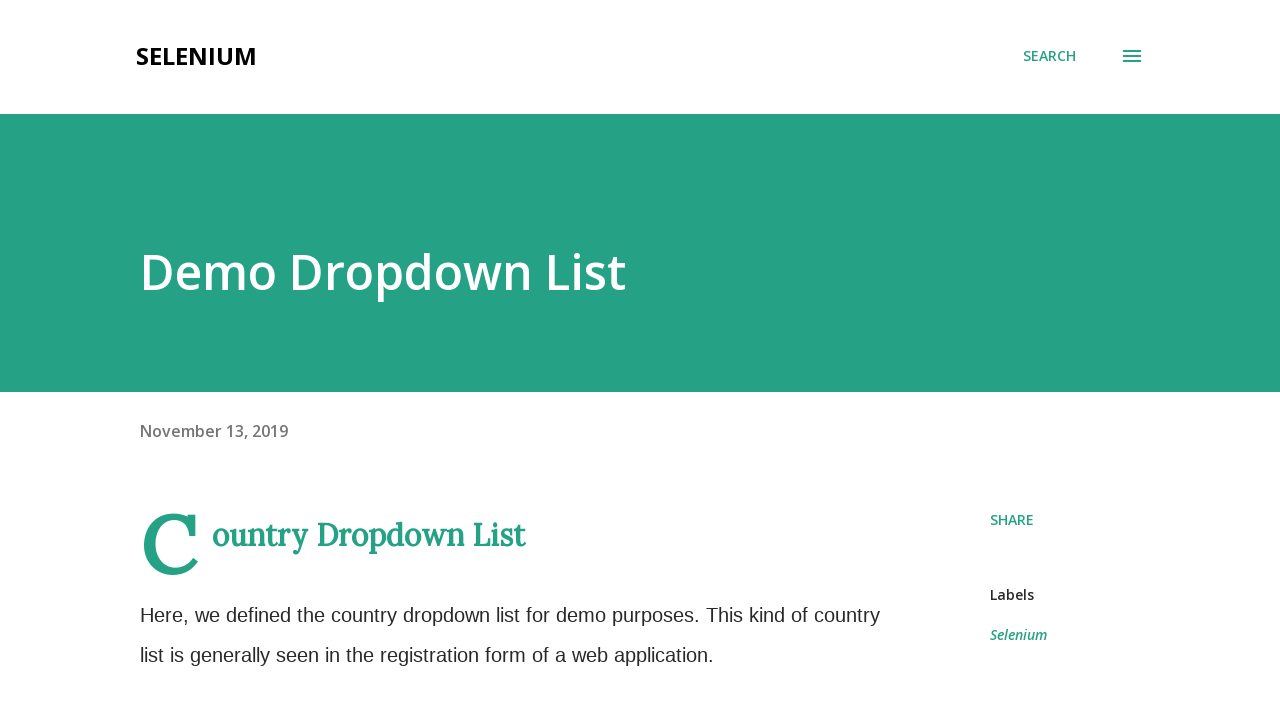

Clicked on the dropdown to open it at (303, 360) on select[name='country']
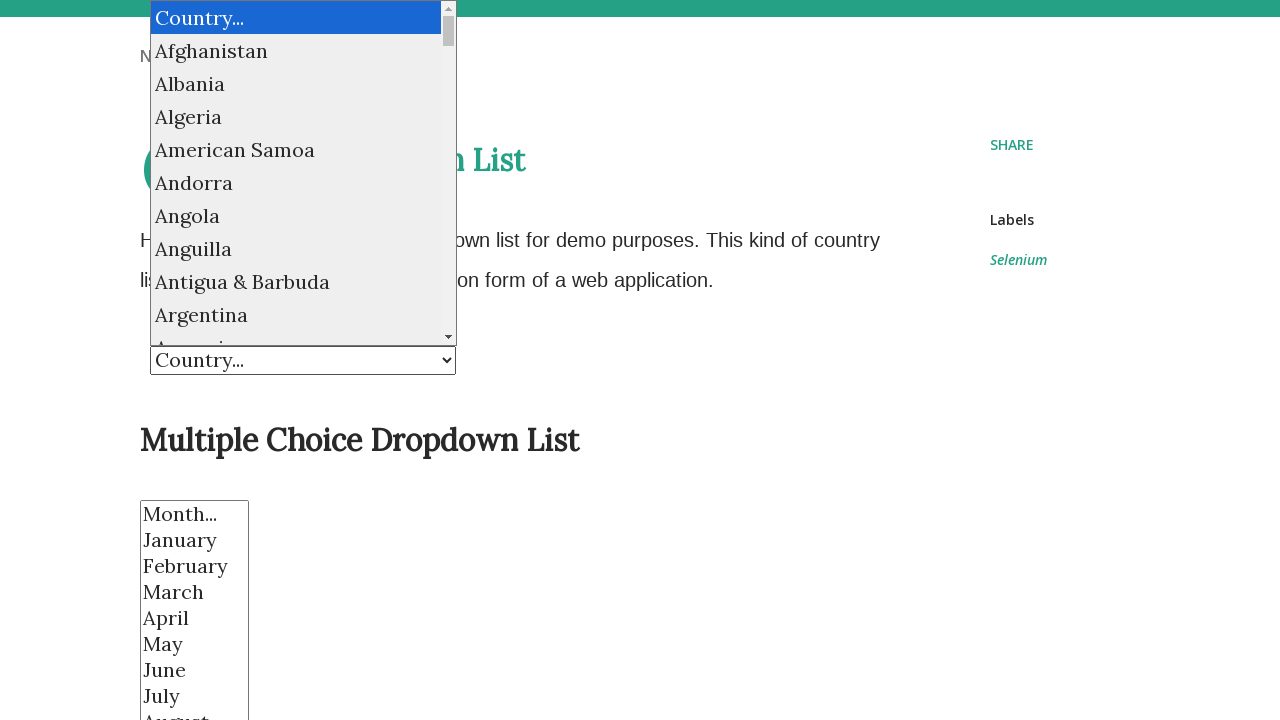

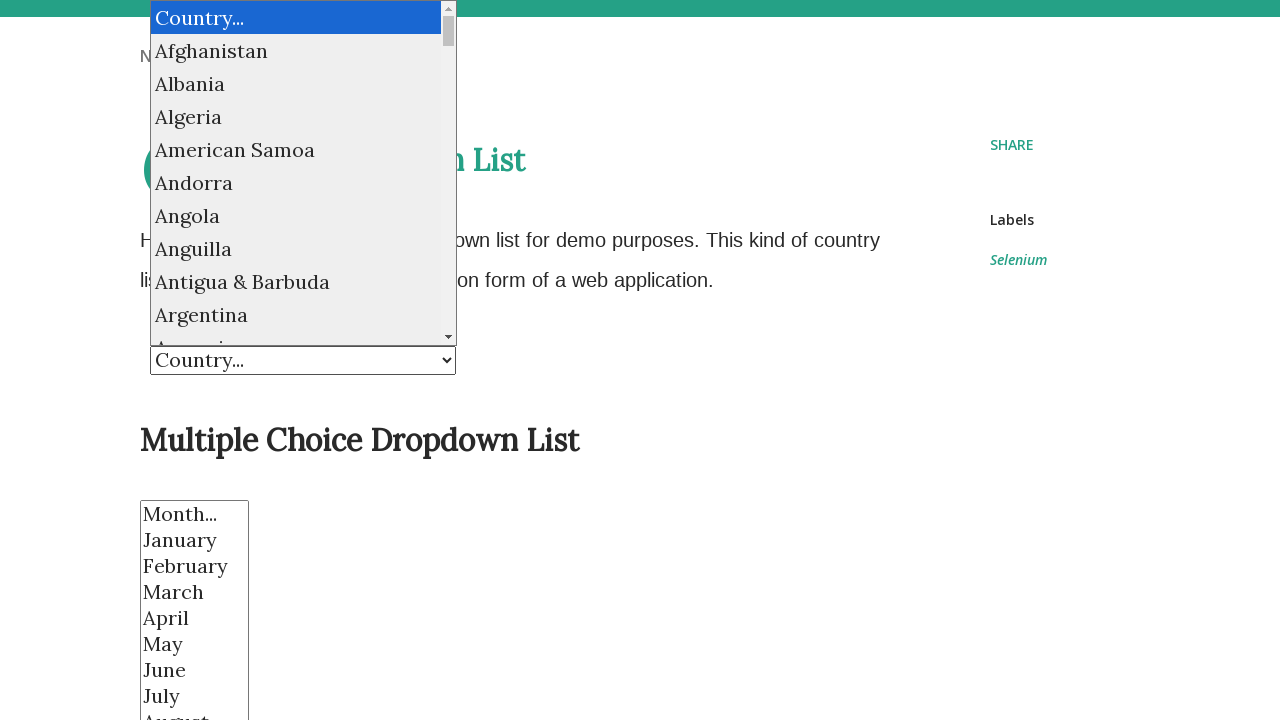